Tests navigation through a restaurant website by clicking through the about page, menu page, and sign in page, taking screenshots at each step.

Starting URL: https://cbarnc.github.io/Group3-repo-projects/

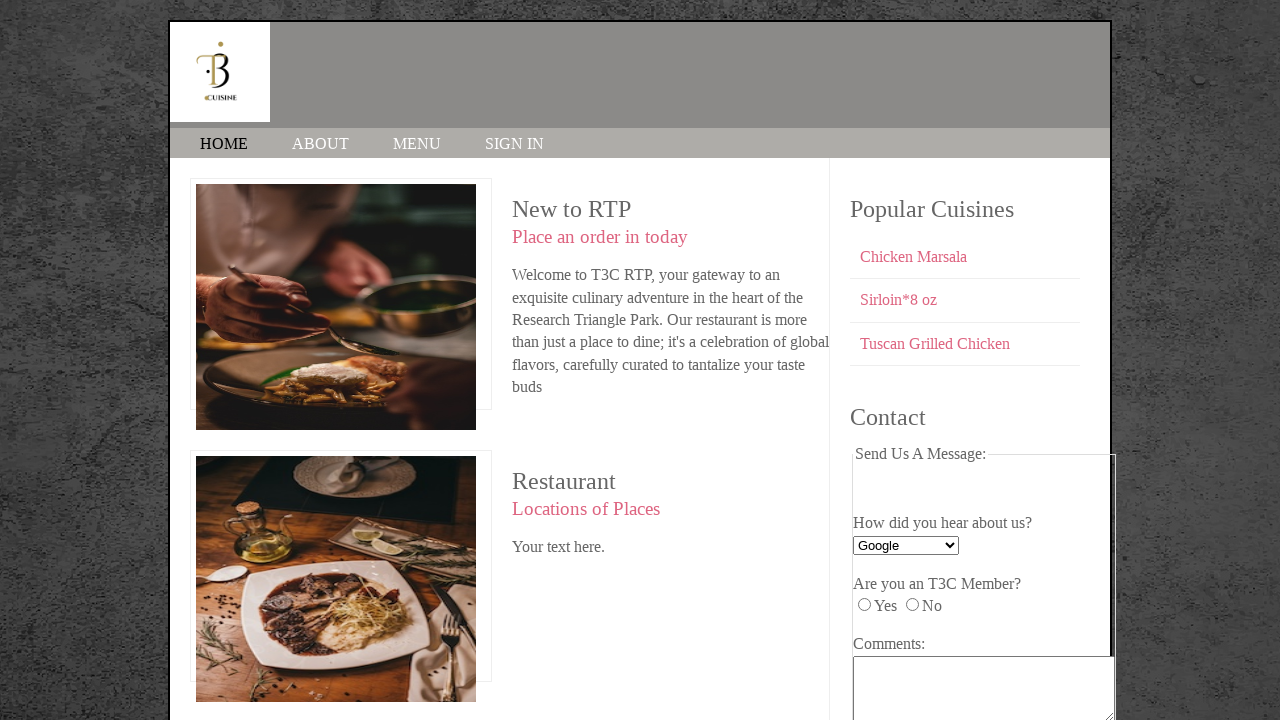

Clicked about page link at (320, 144) on internal:role=link[name="about"i]
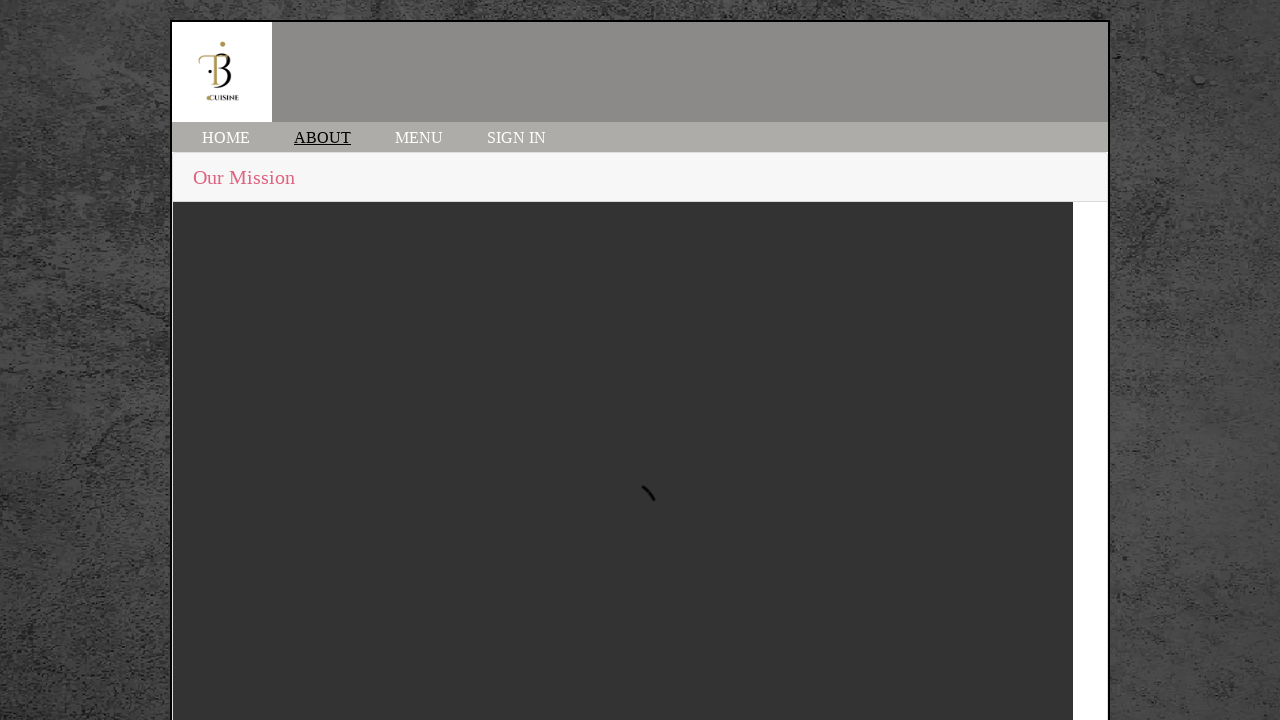

Waited for about page to load
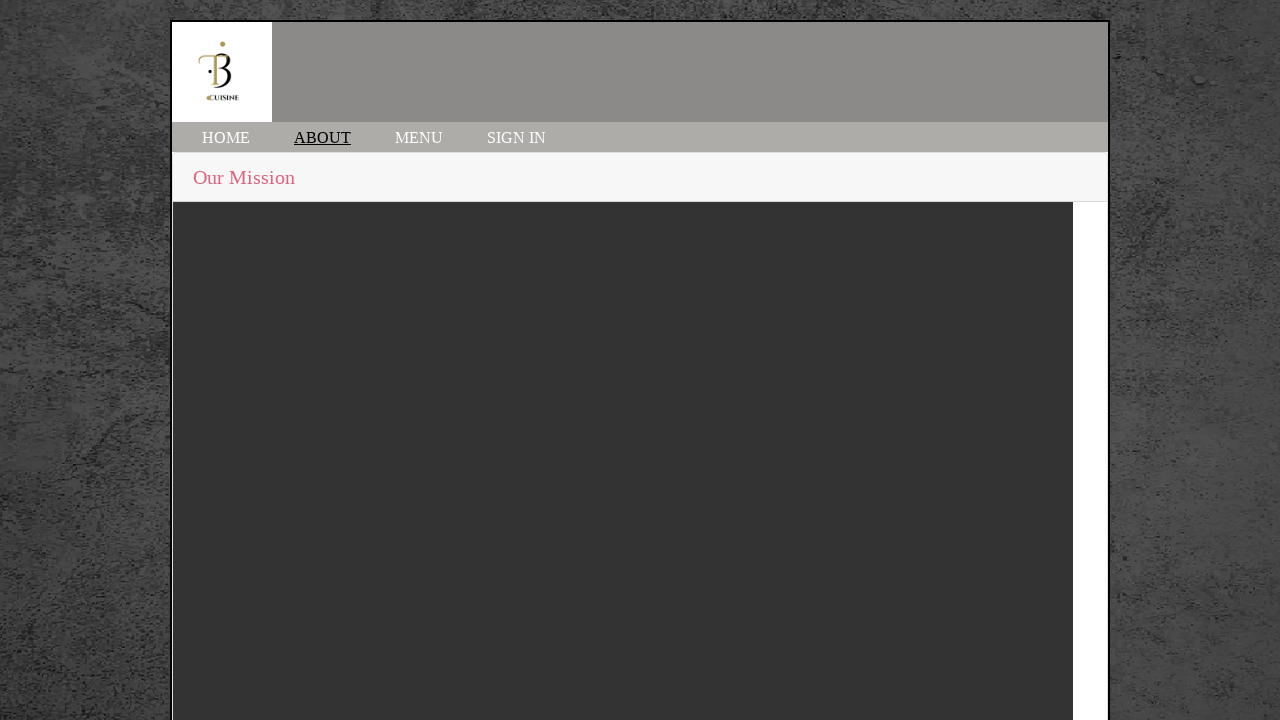

Clicked menu page link at (419, 138) on internal:role=link[name="menu"i]
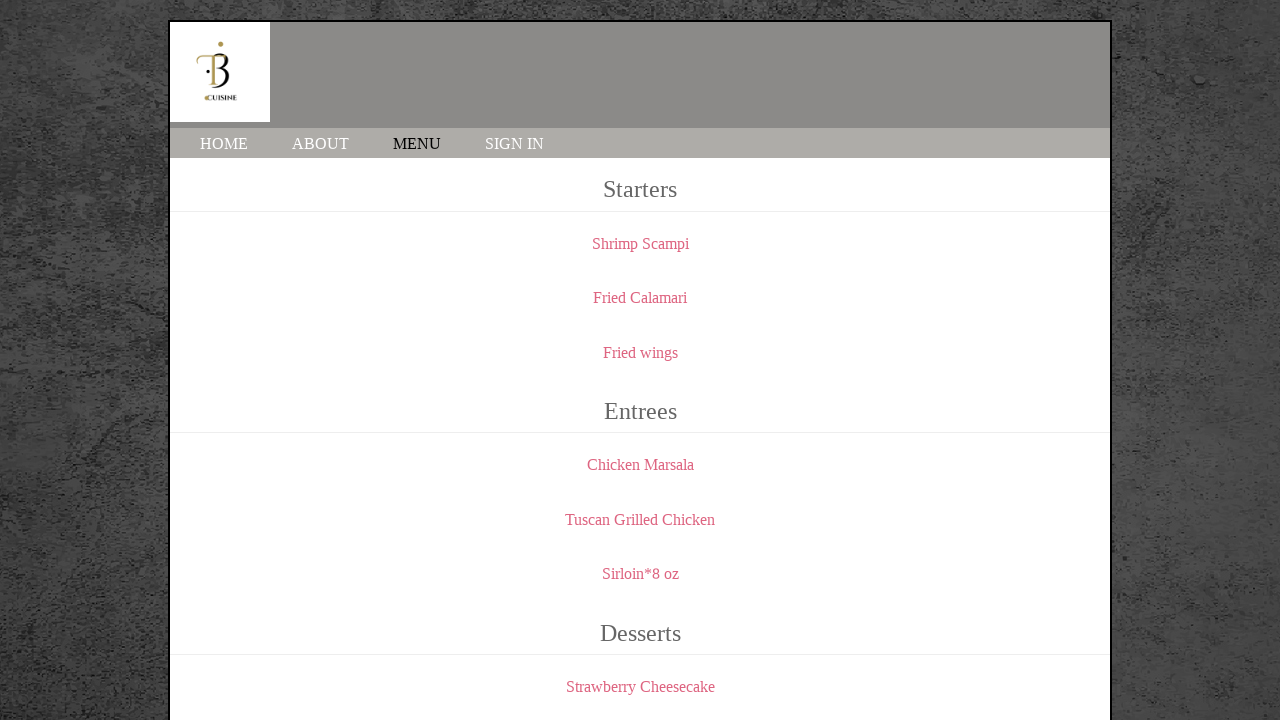

Waited for menu page to load
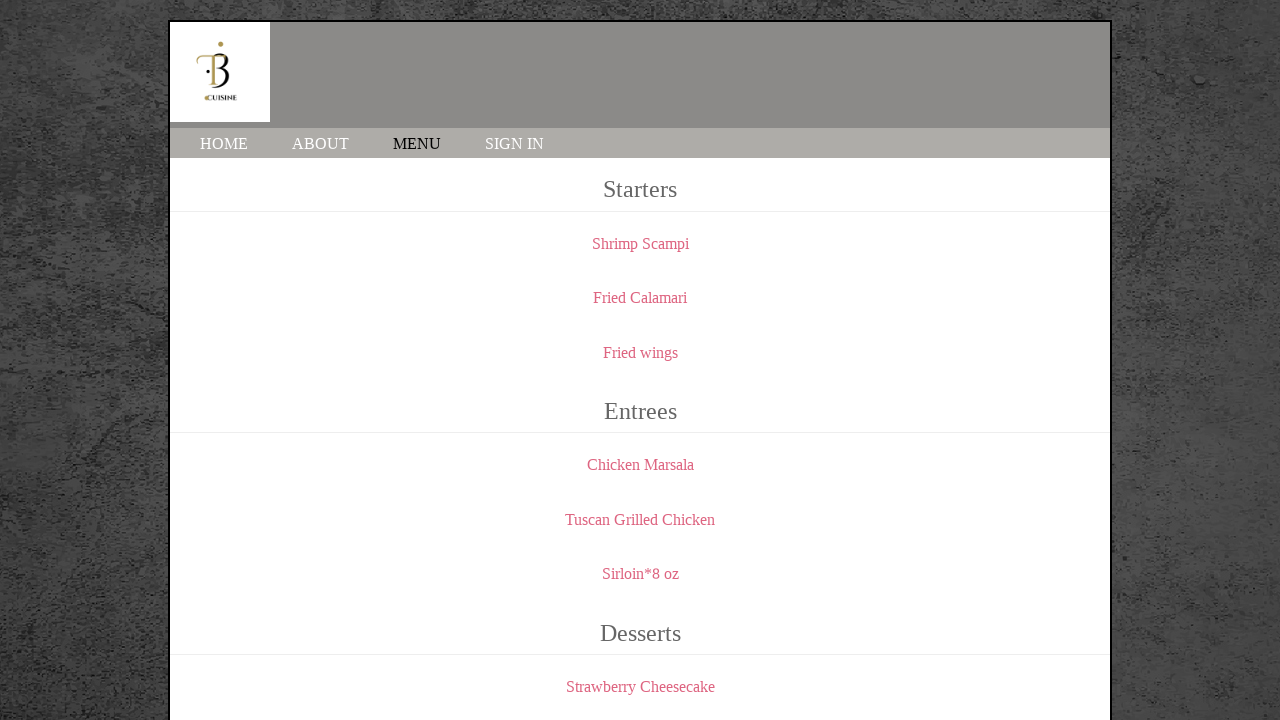

Clicked sign in page link at (514, 144) on internal:text="SIGN IN"i
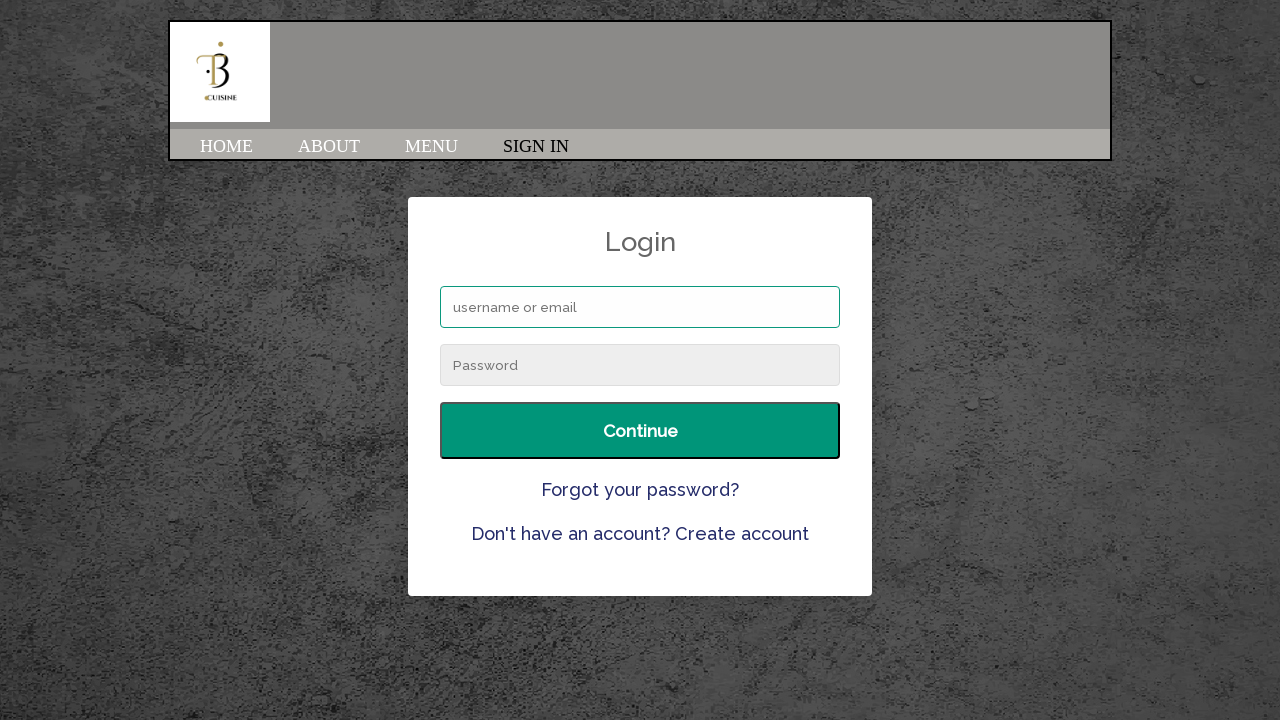

Waited for sign in page to load
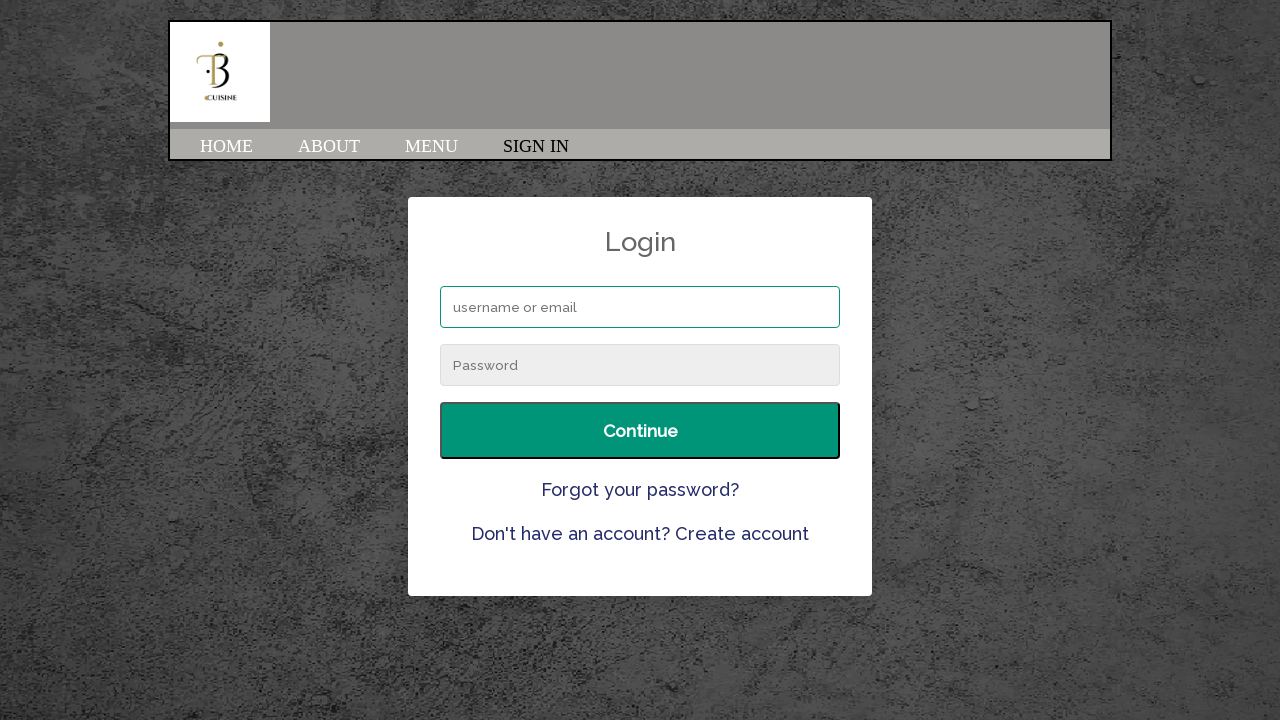

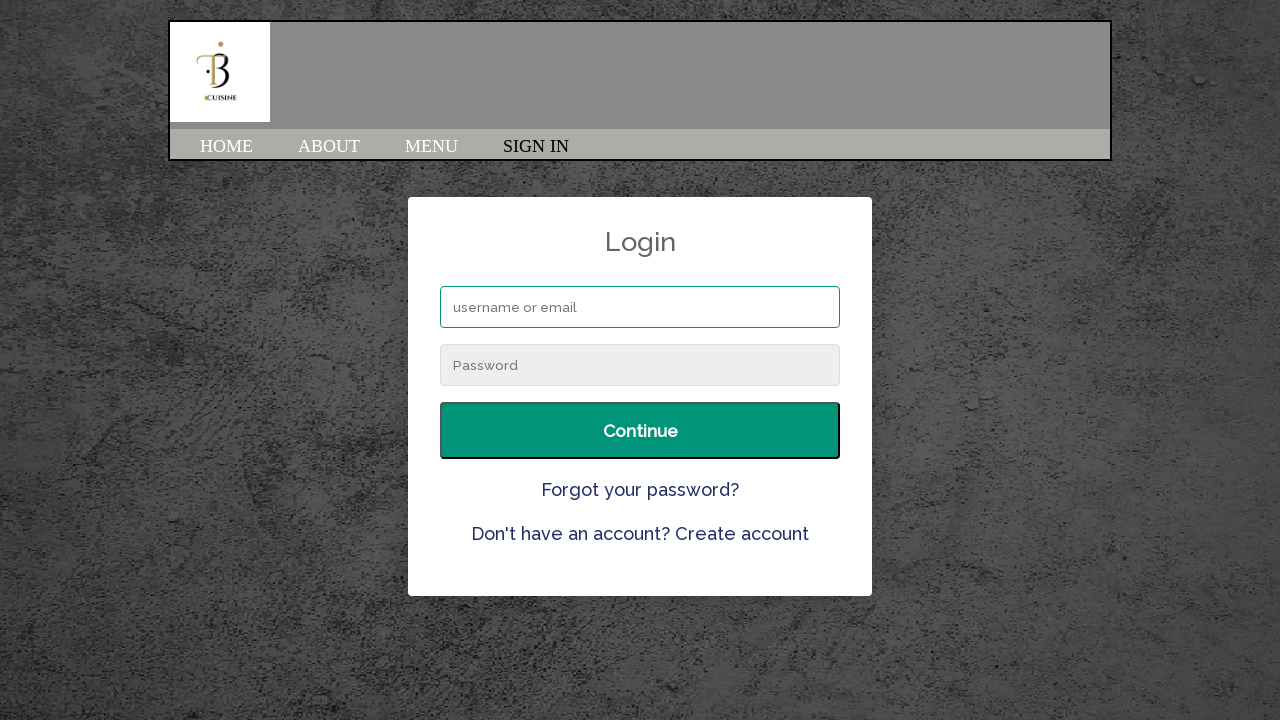